Tests checkbox and radio button selection by clicking elements and verifying their selected state

Starting URL: https://automationfc.github.io/basic-form/index.html

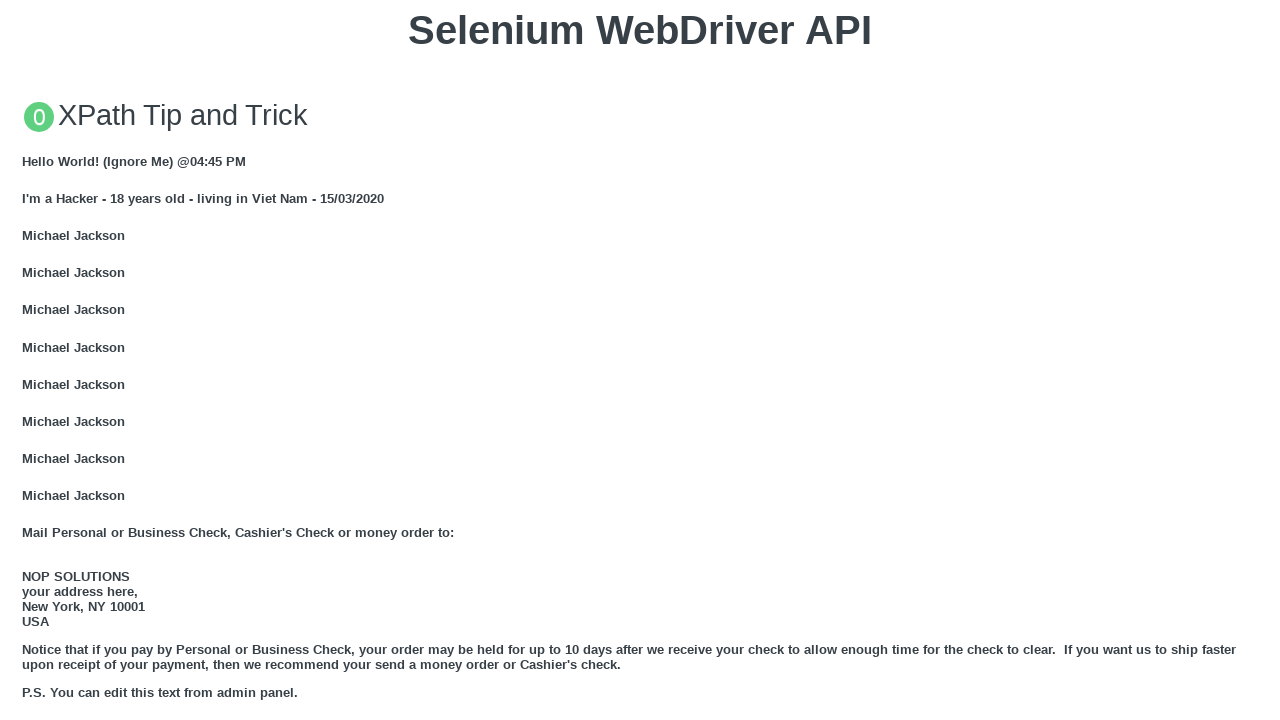

Clicked 'Under 18' radio button at (28, 360) on input#under_18
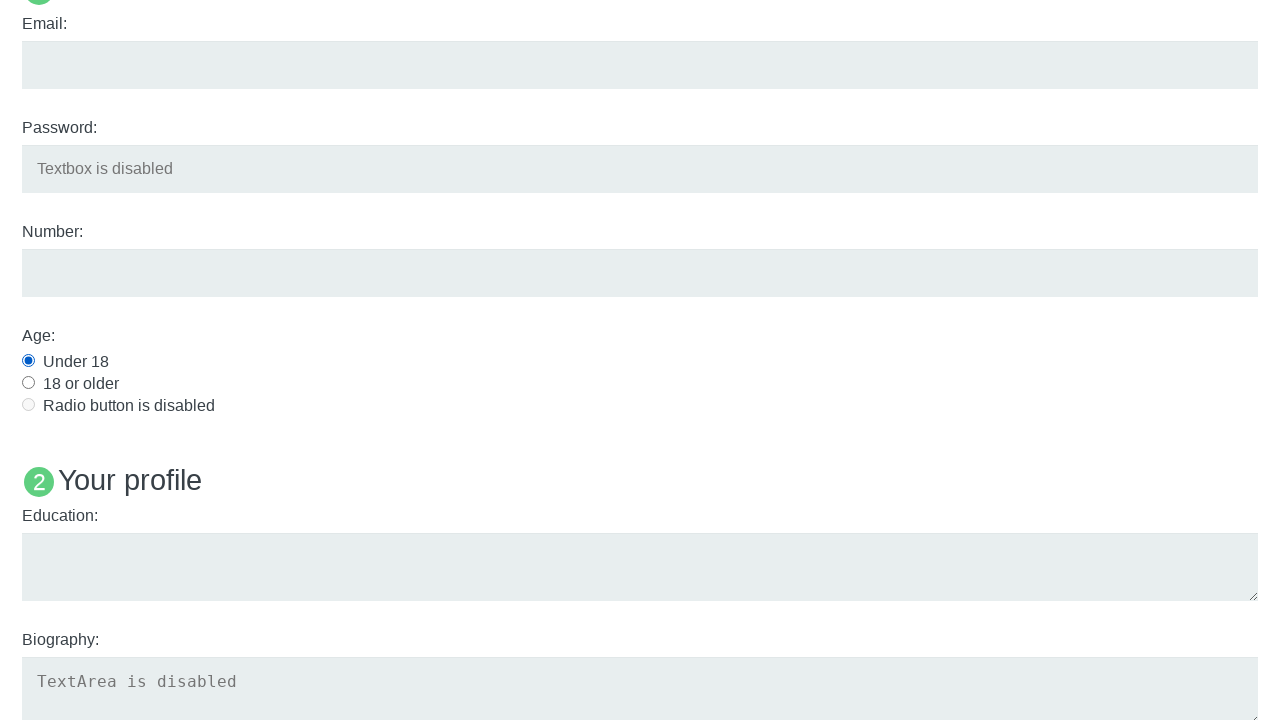

Clicked Java checkbox at (28, 361) on input#java
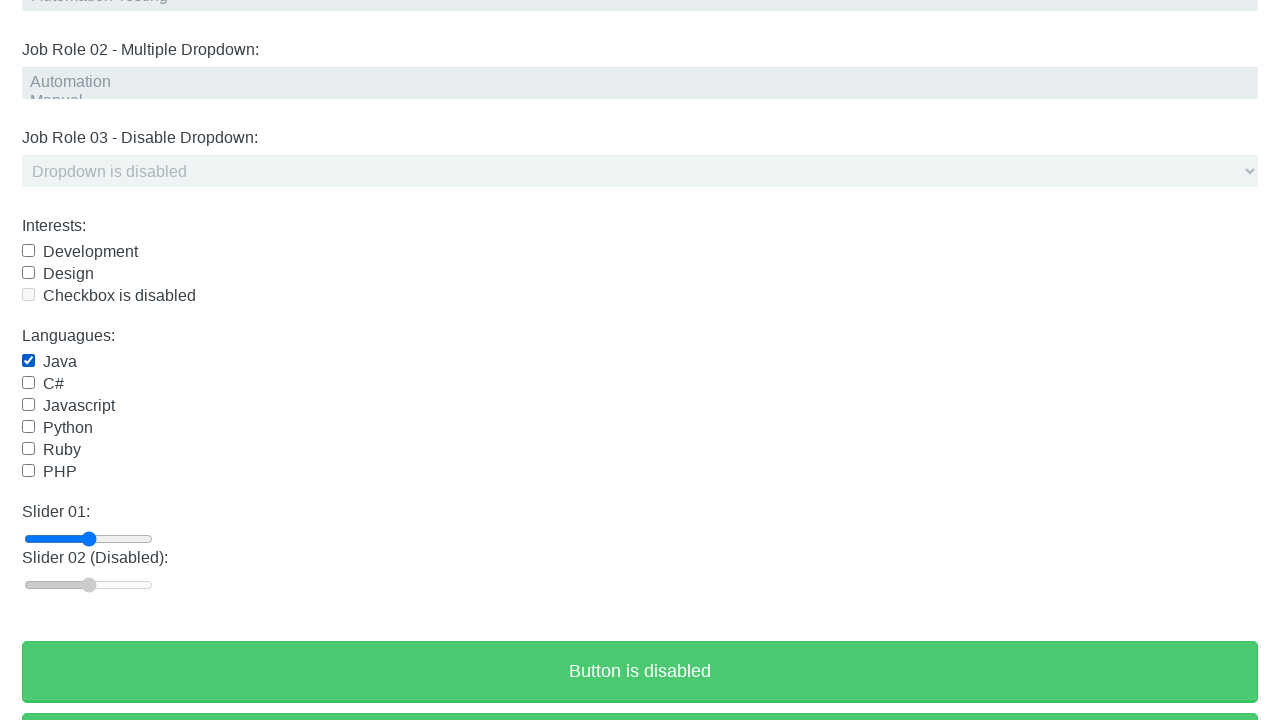

Verified 'Under 18' radio button is checked
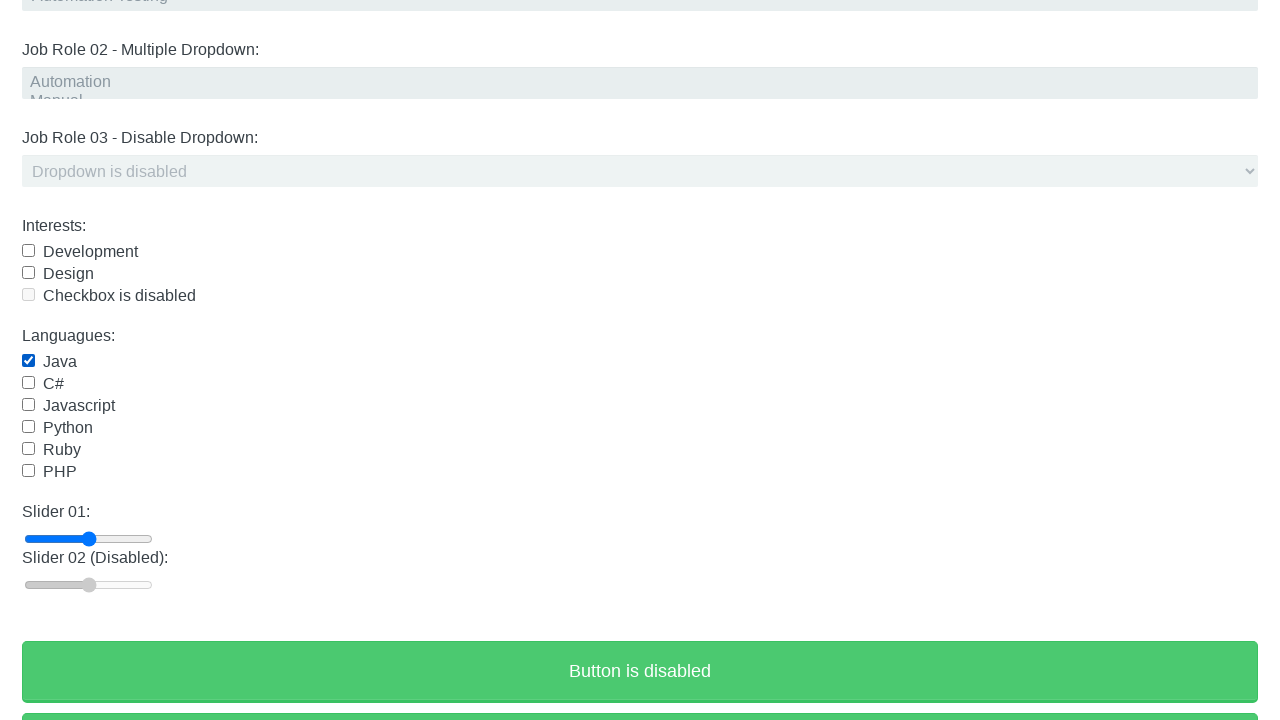

Verified Java checkbox is checked
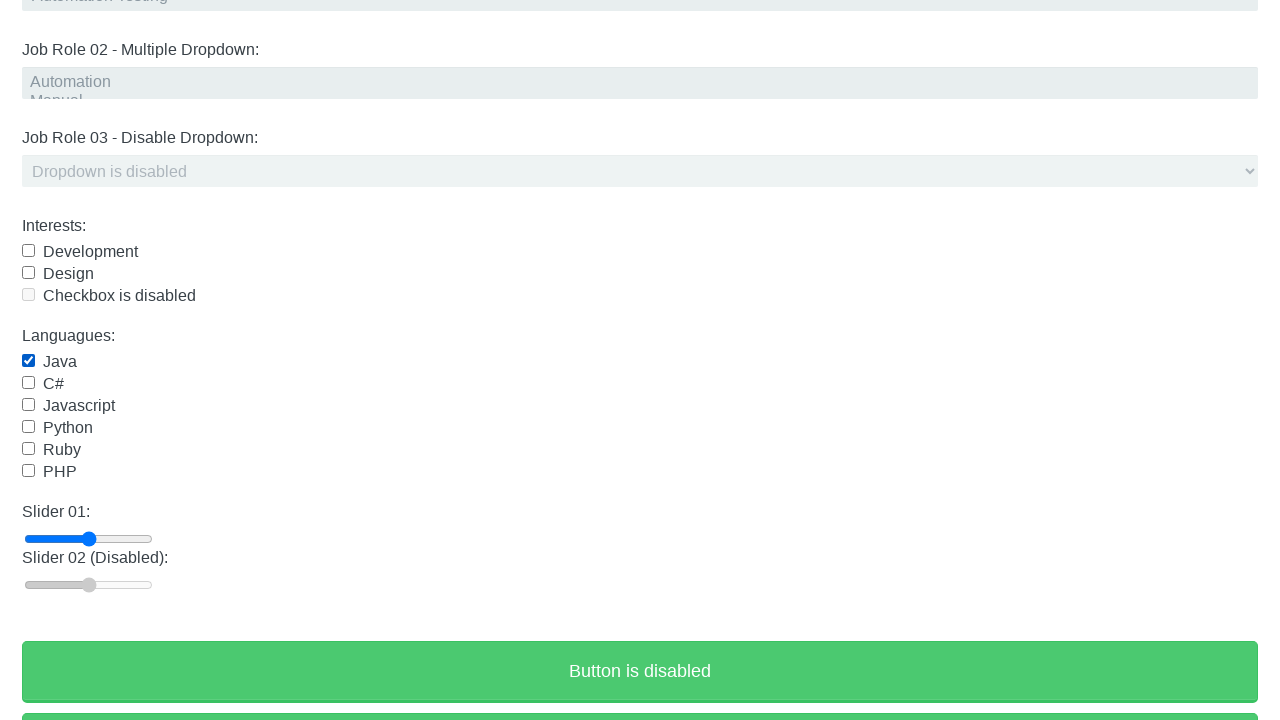

Clicked Java checkbox again to uncheck it at (28, 361) on input#java
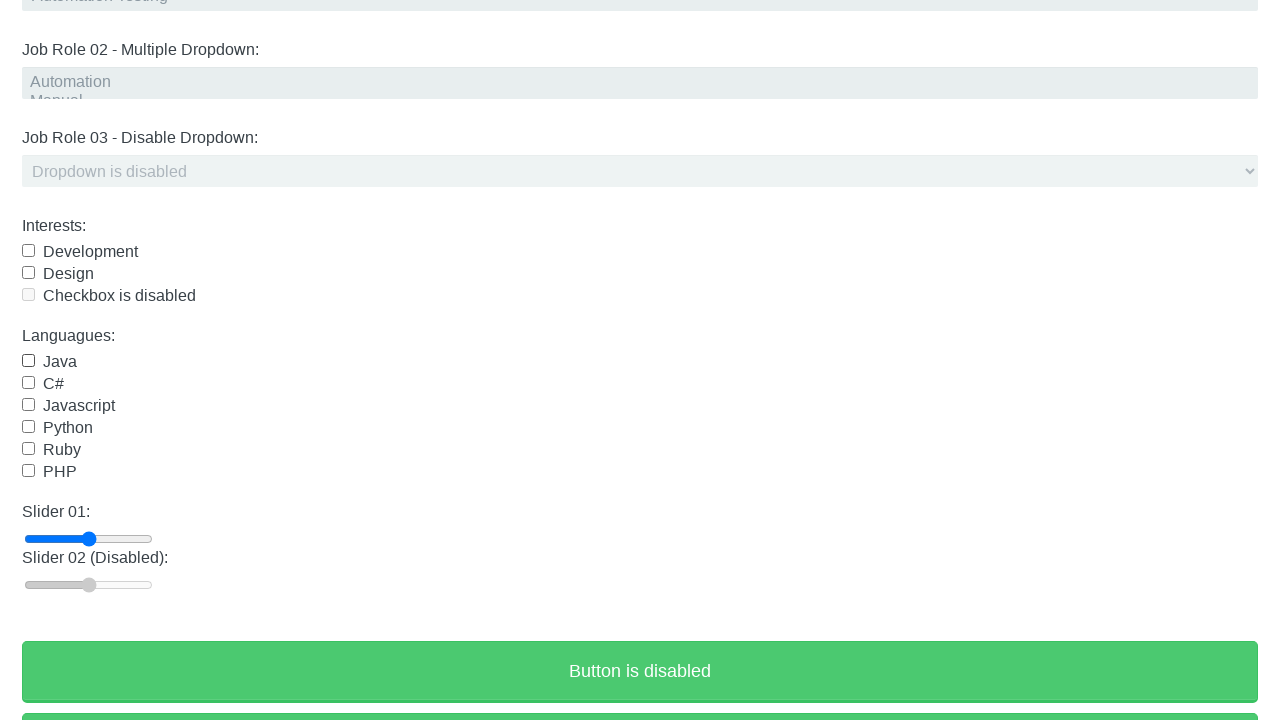

Waited 2 seconds
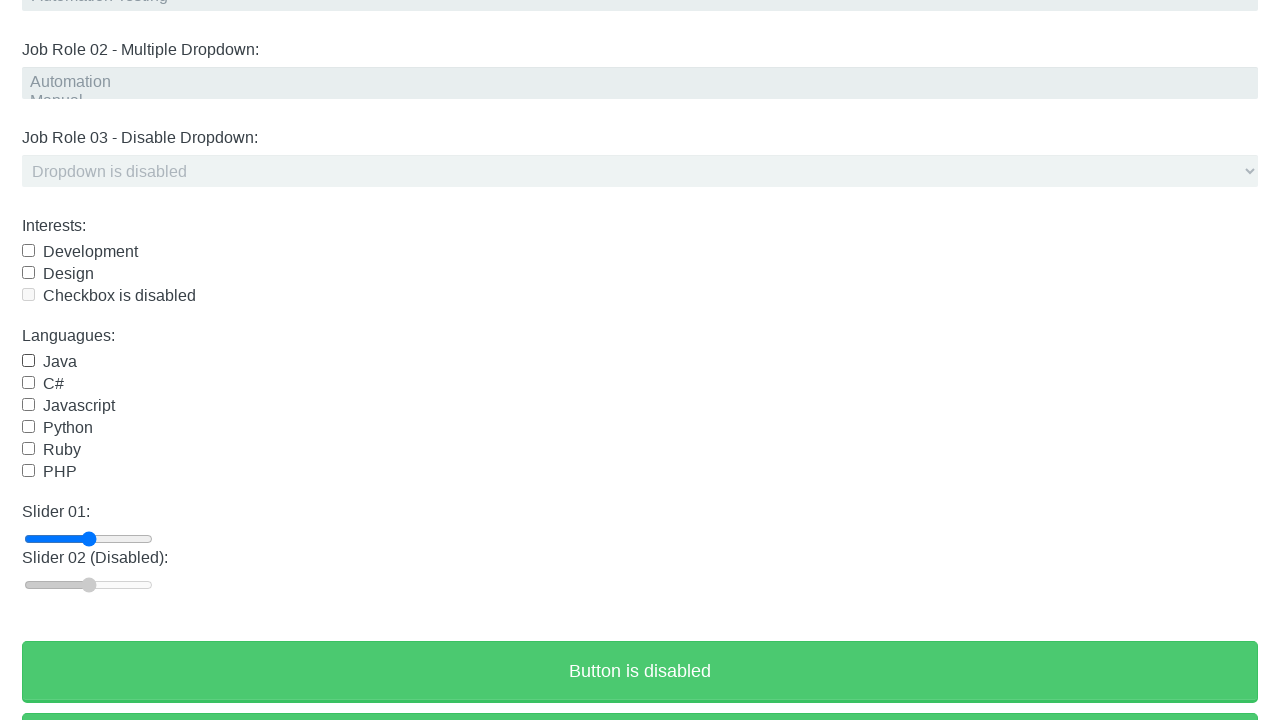

Verified Java checkbox is unchecked
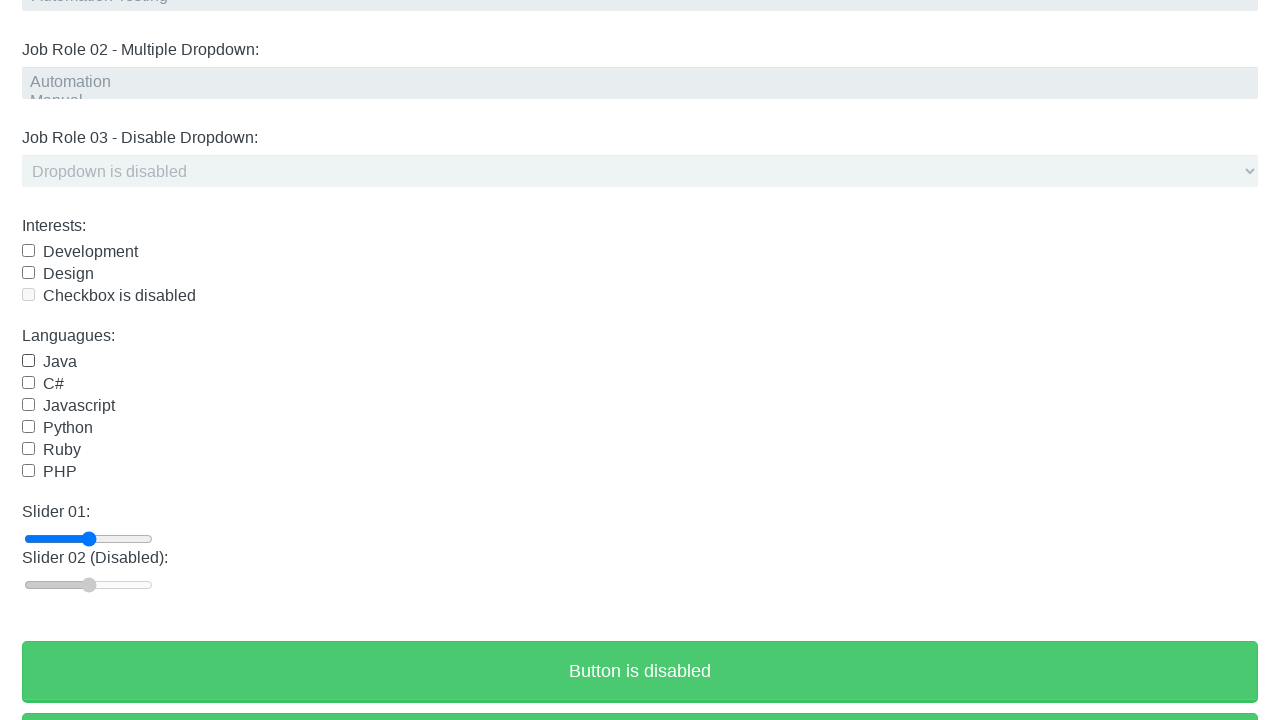

Verified 'Under 18' radio button is still checked
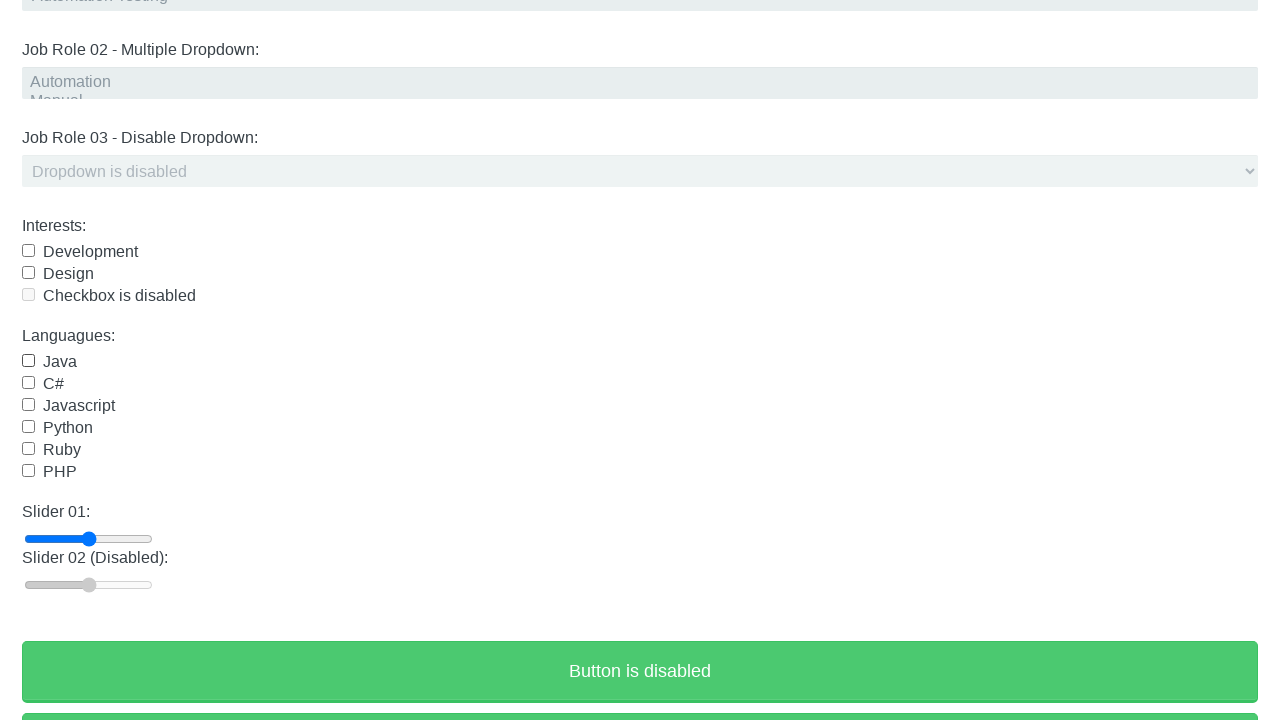

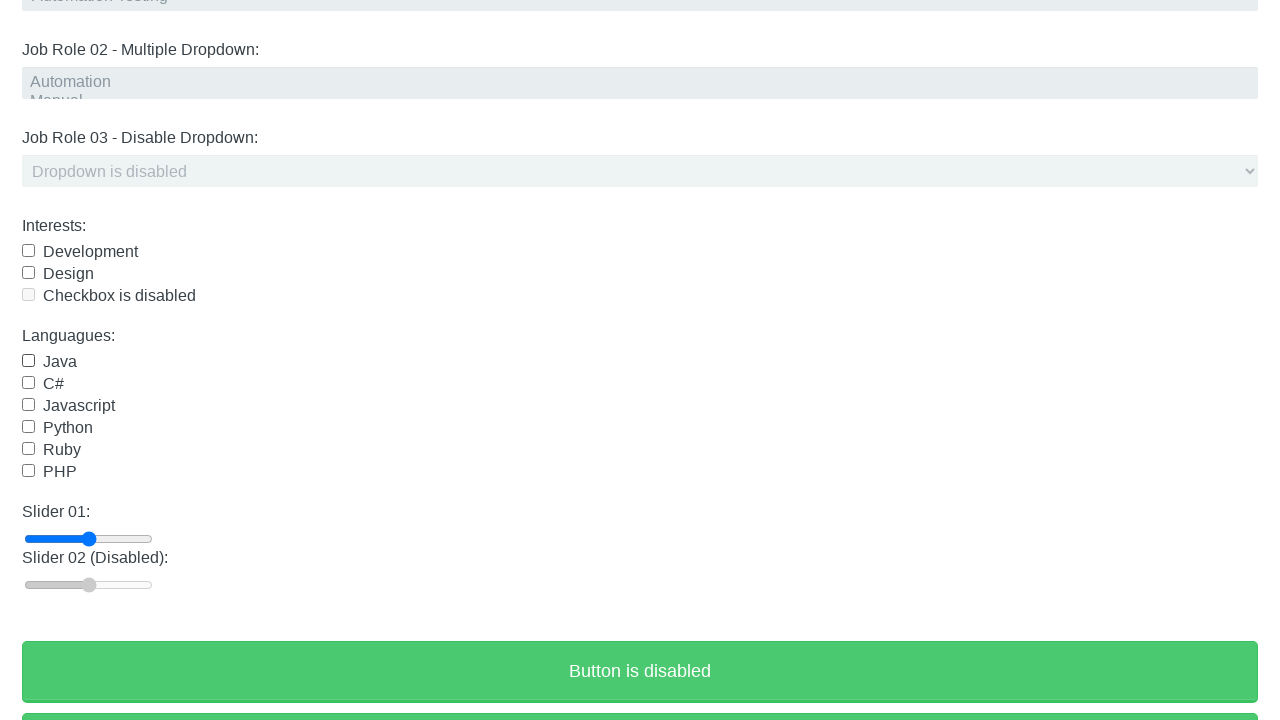